Tests mouse moveTo functionality by moving mouse to an element and verifying the text input value

Starting URL: http://guinea-pig.webdriver.io/pointer.html

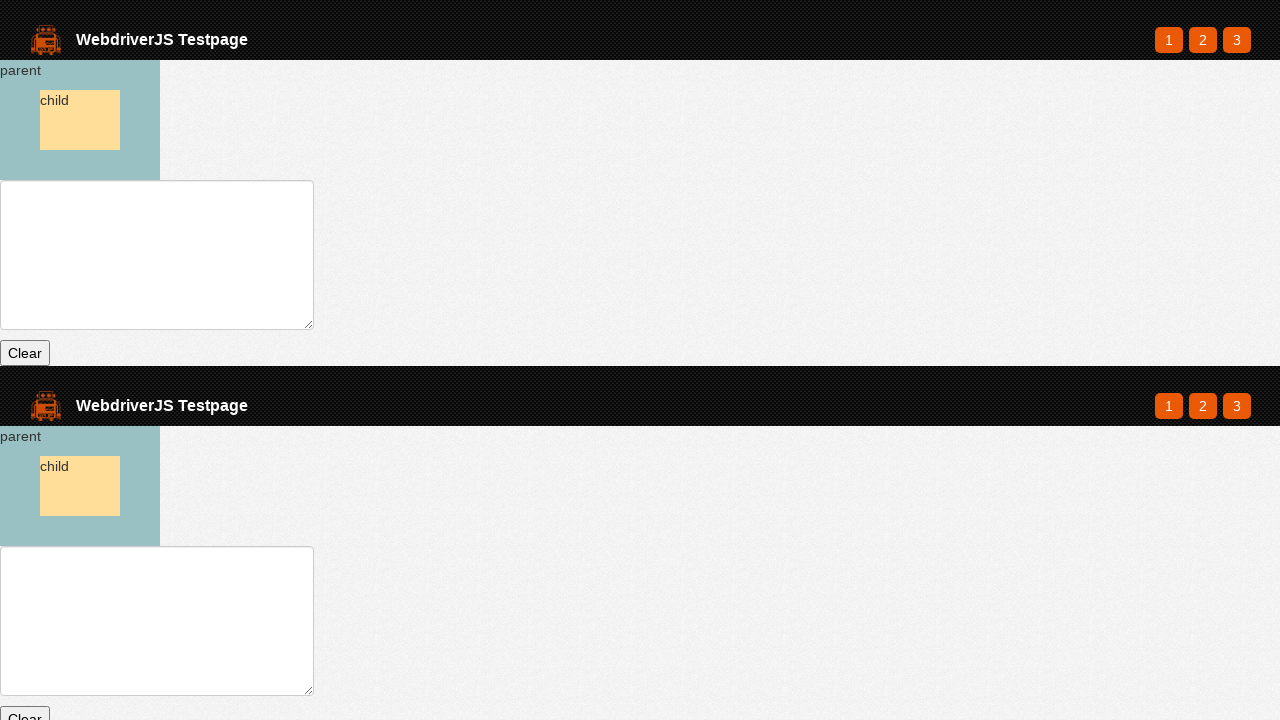

Waited for parent element to exist
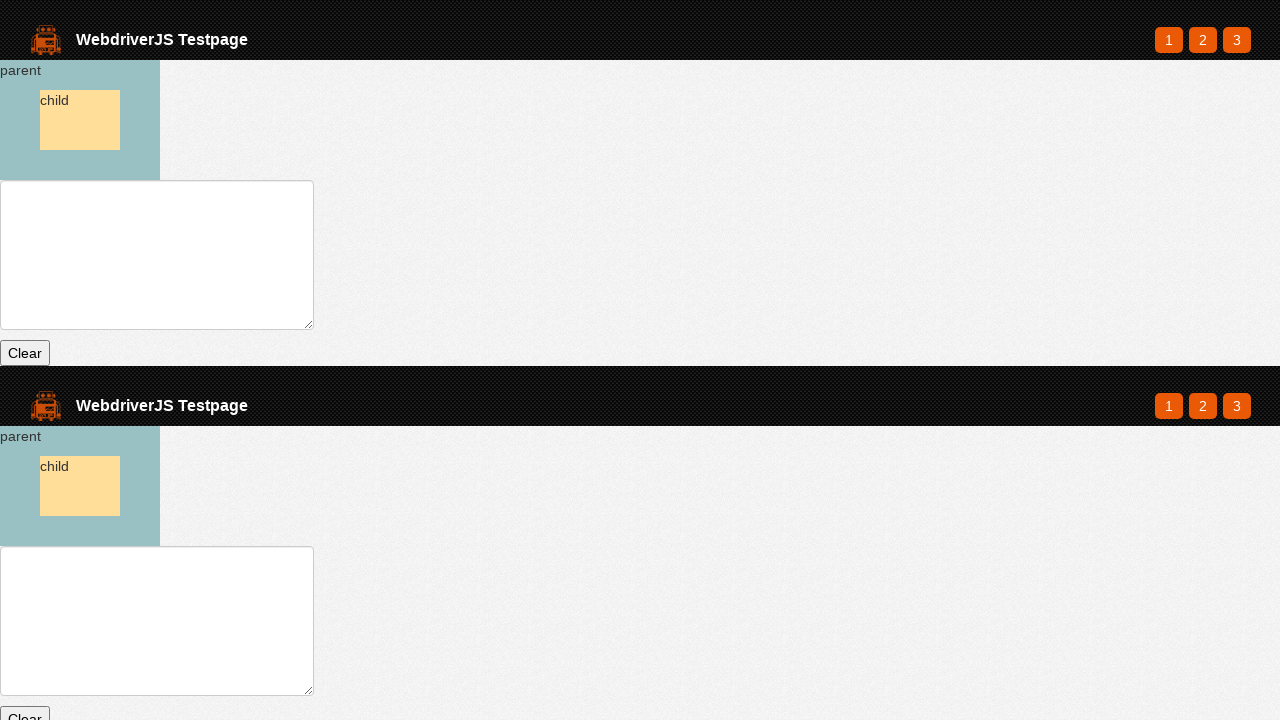

Moved mouse to center of parent element at (80, 120) on #parent
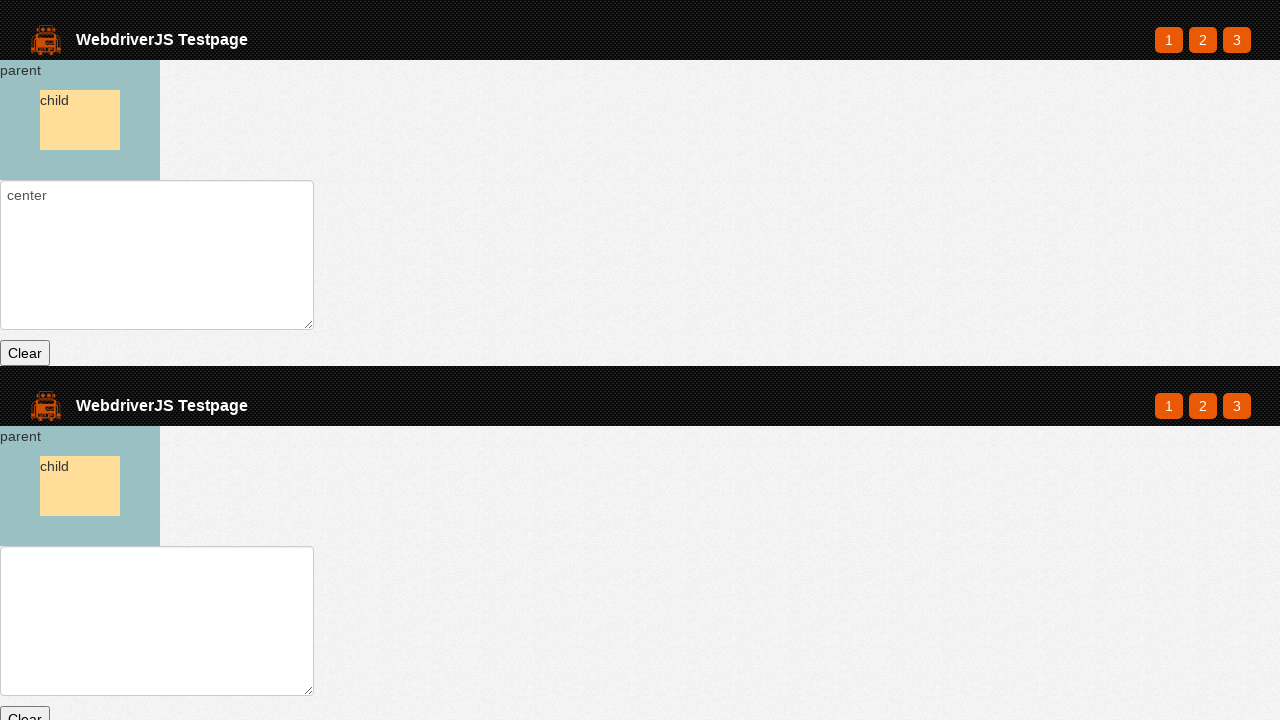

Retrieved text input value
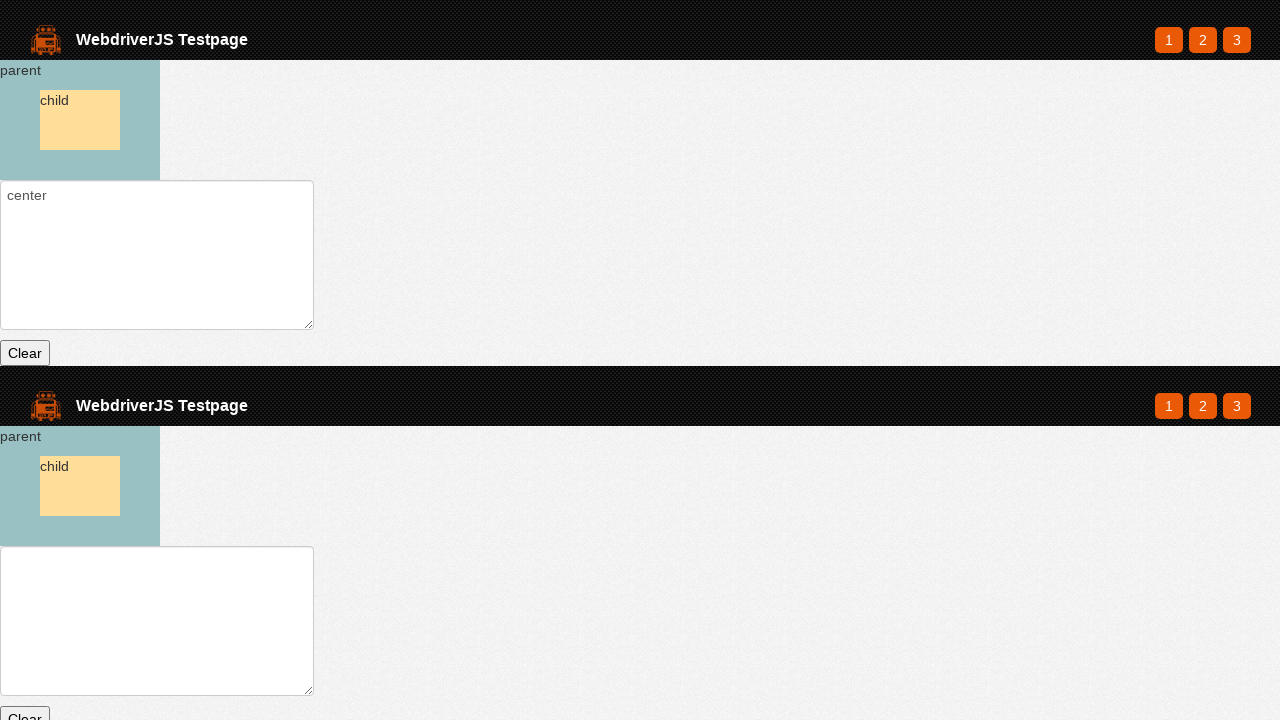

Verified text input value ends with 'center\n'
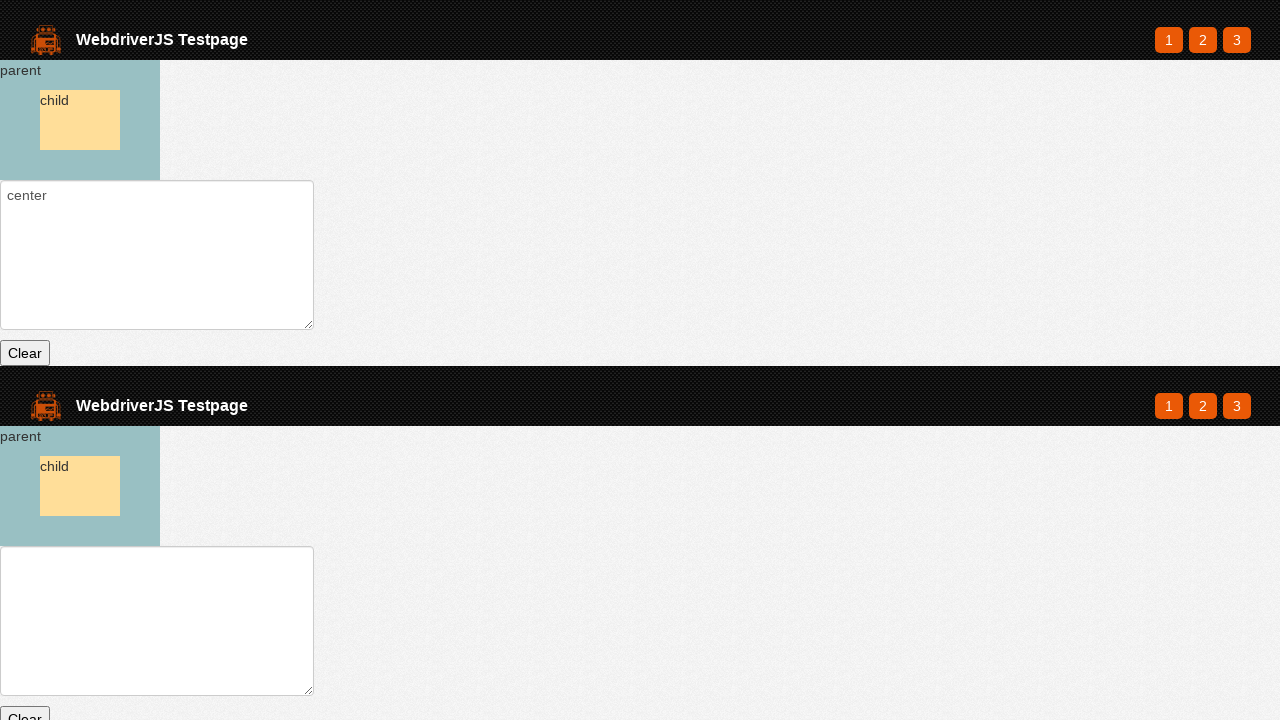

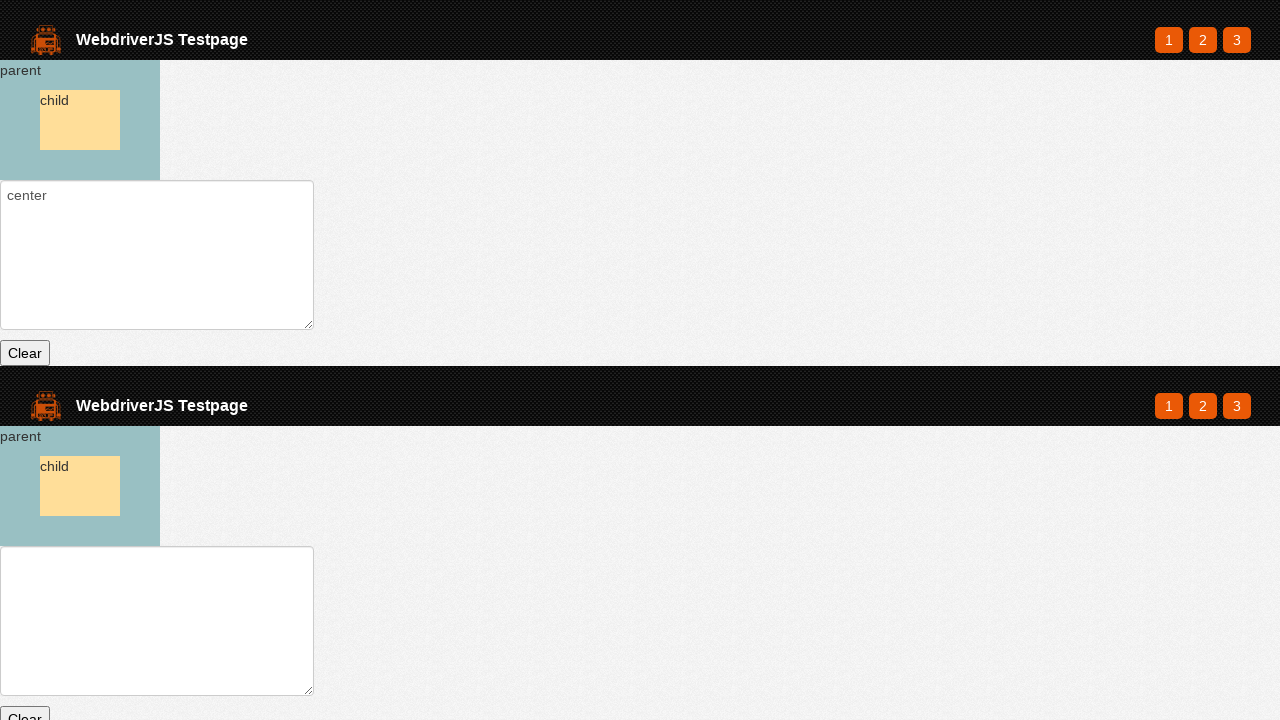